Navigates to an automation practice page and verifies that the product table with price data is present and accessible

Starting URL: https://rahulshettyacademy.com/AutomationPractice/

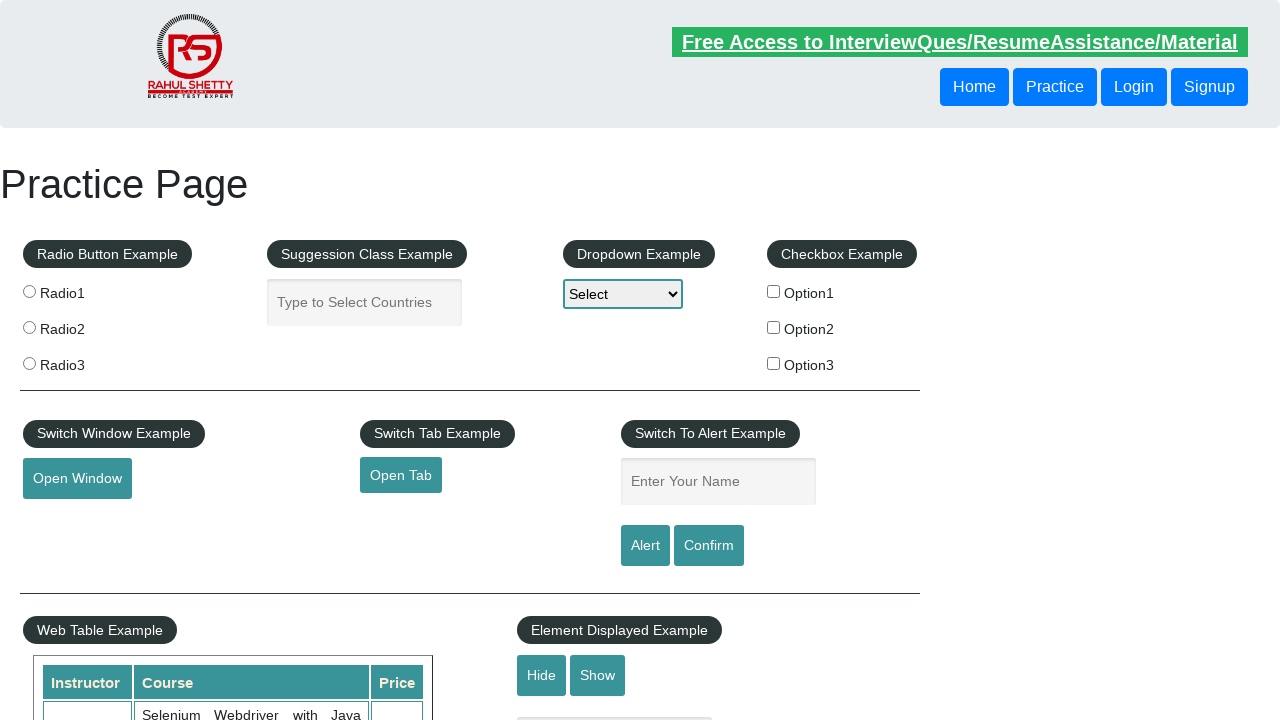

Waited for product table to be visible
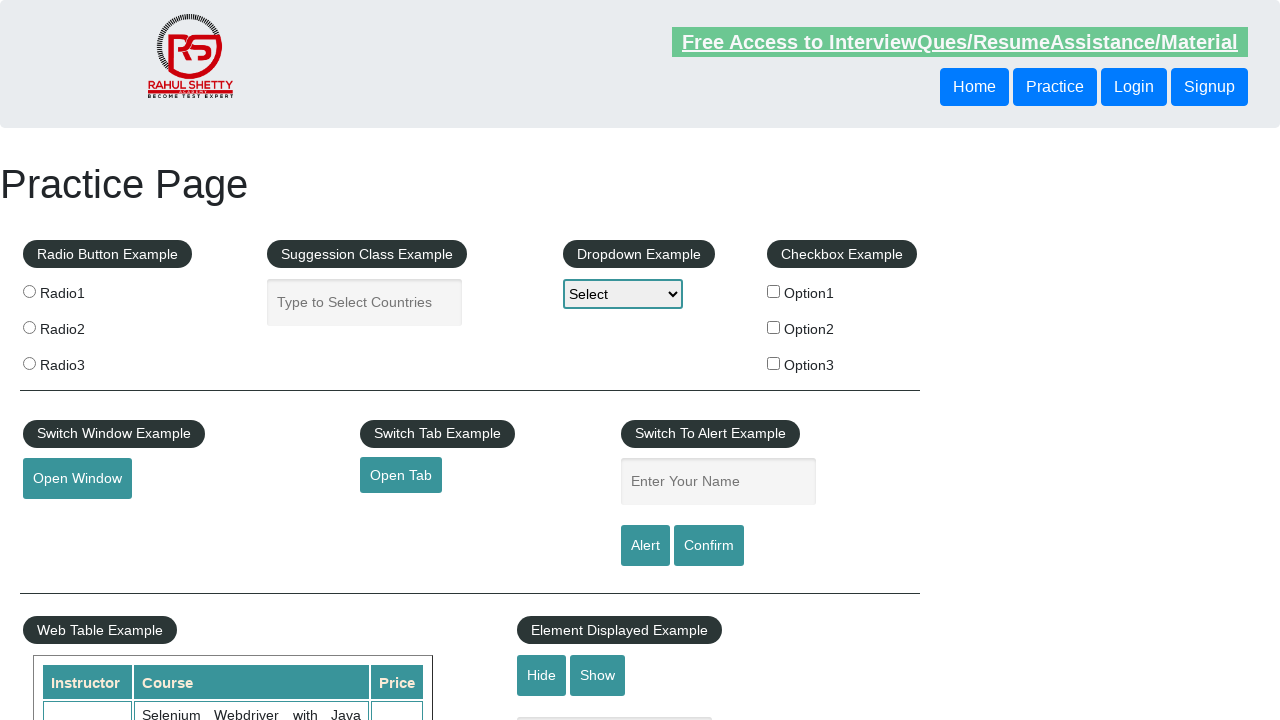

Verified price cells in third column of product table are present
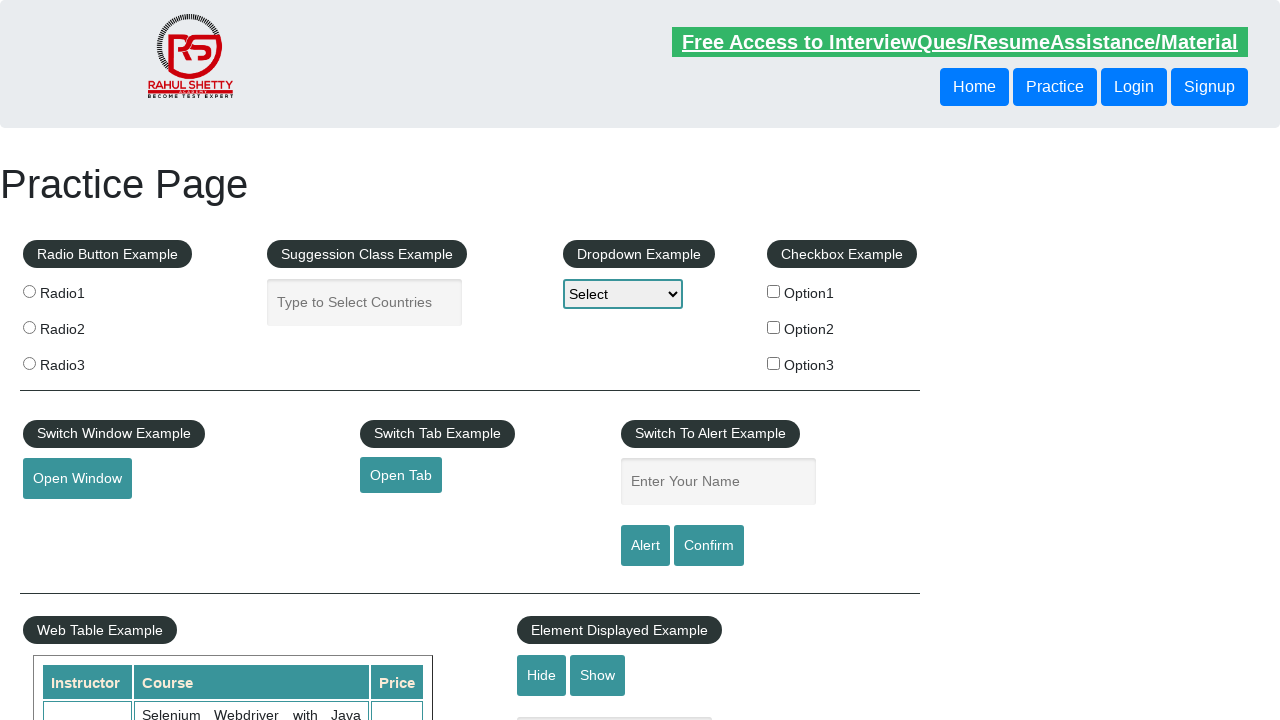

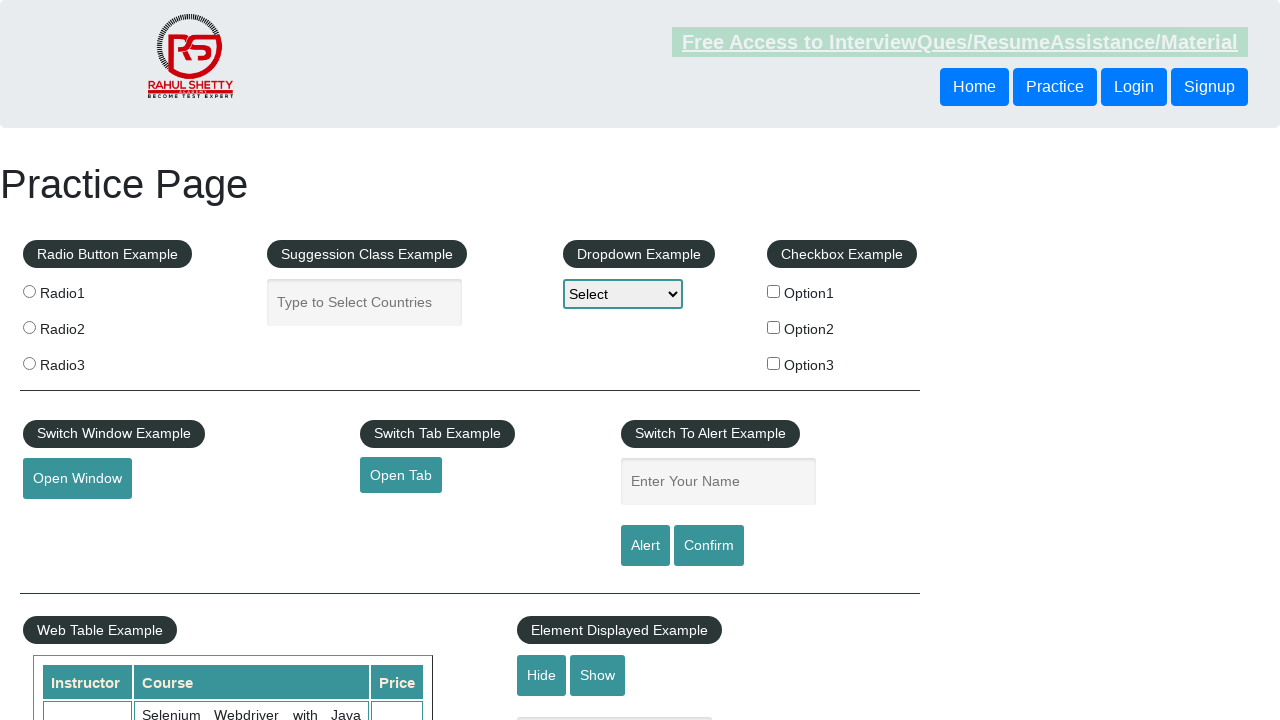